Tests image loading functionality by waiting for a landscape image to become visible, then locating an award image element on the page

Starting URL: https://bonigarcia.dev/selenium-webdriver-java/loading-images.html

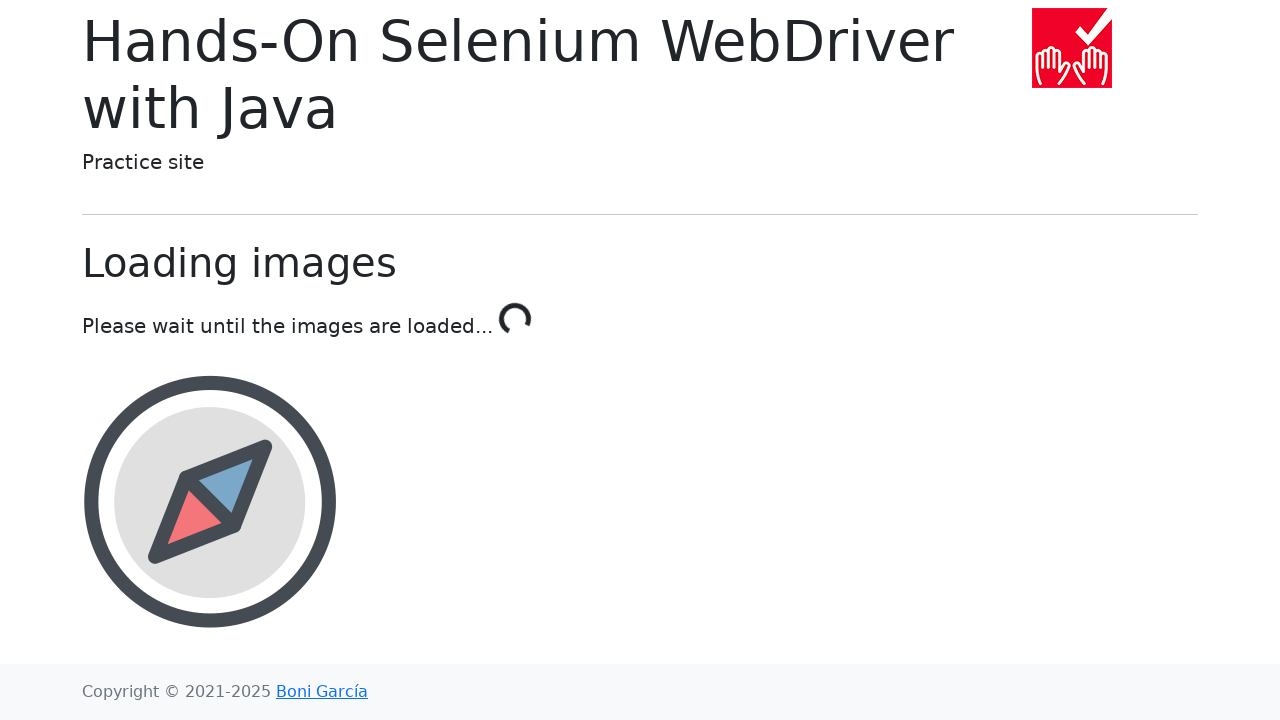

Waited for landscape image to become visible
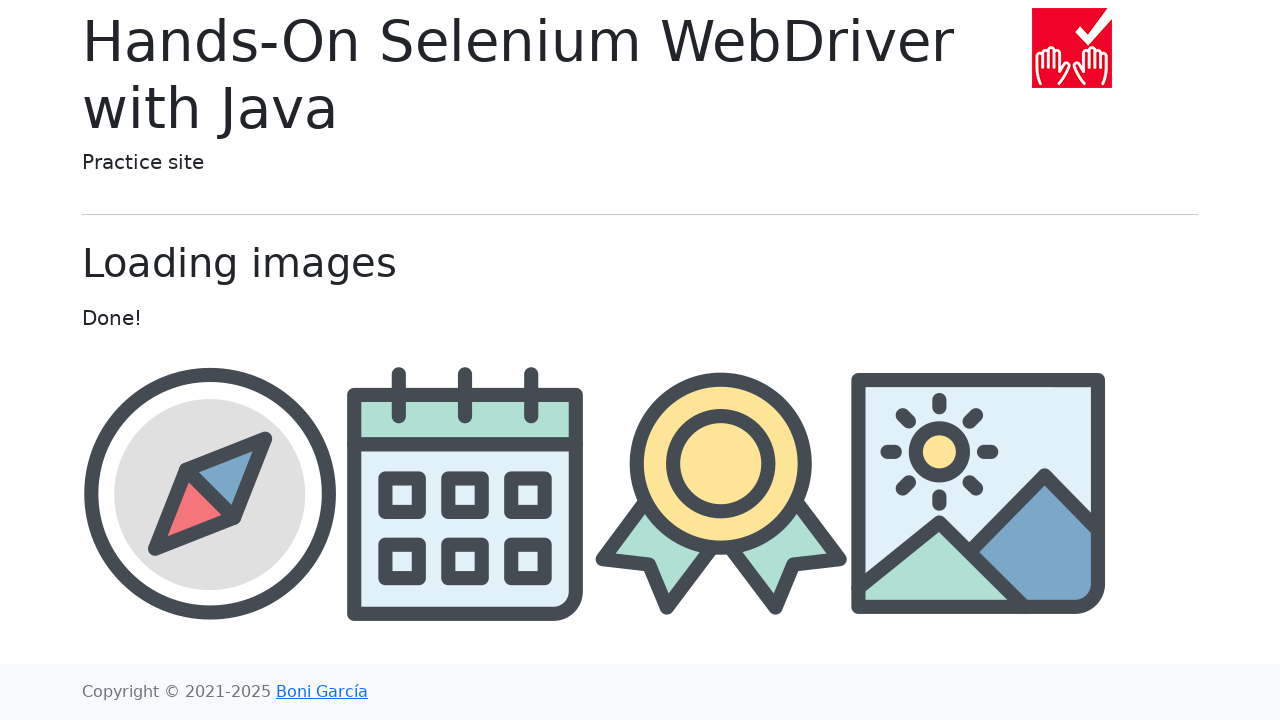

Located award image element by ID
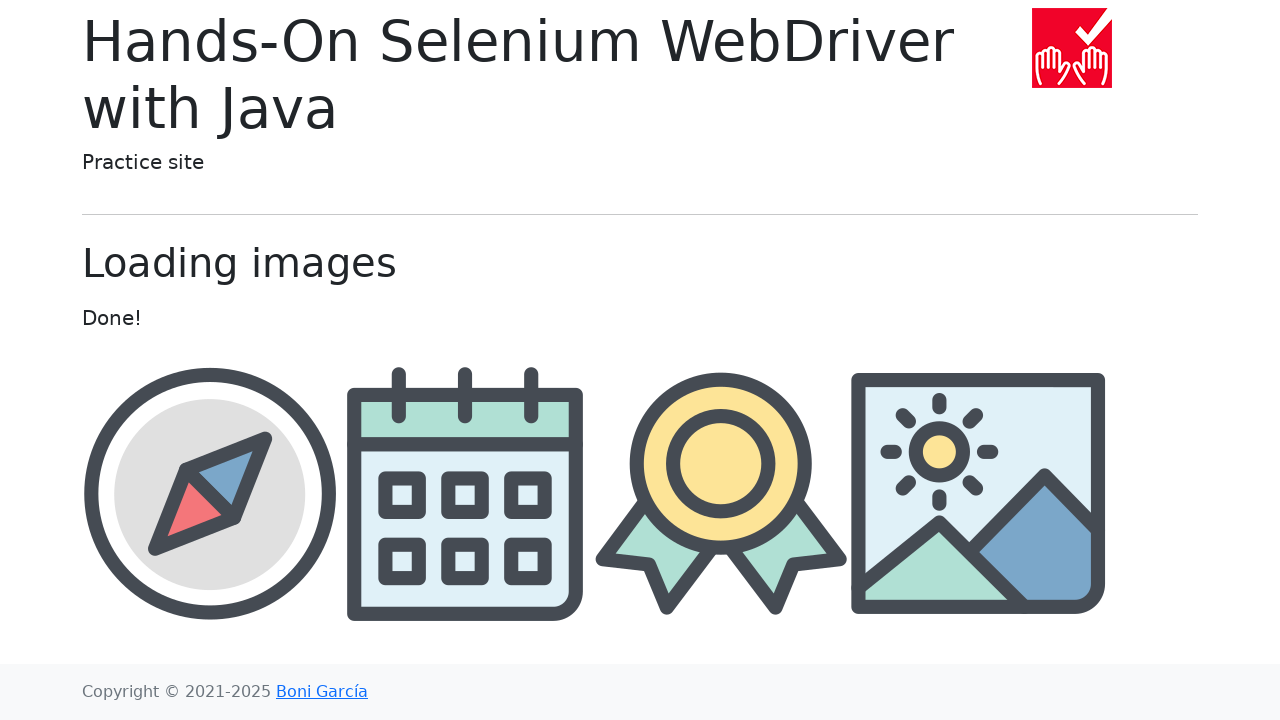

Verified award image element exists and is ready
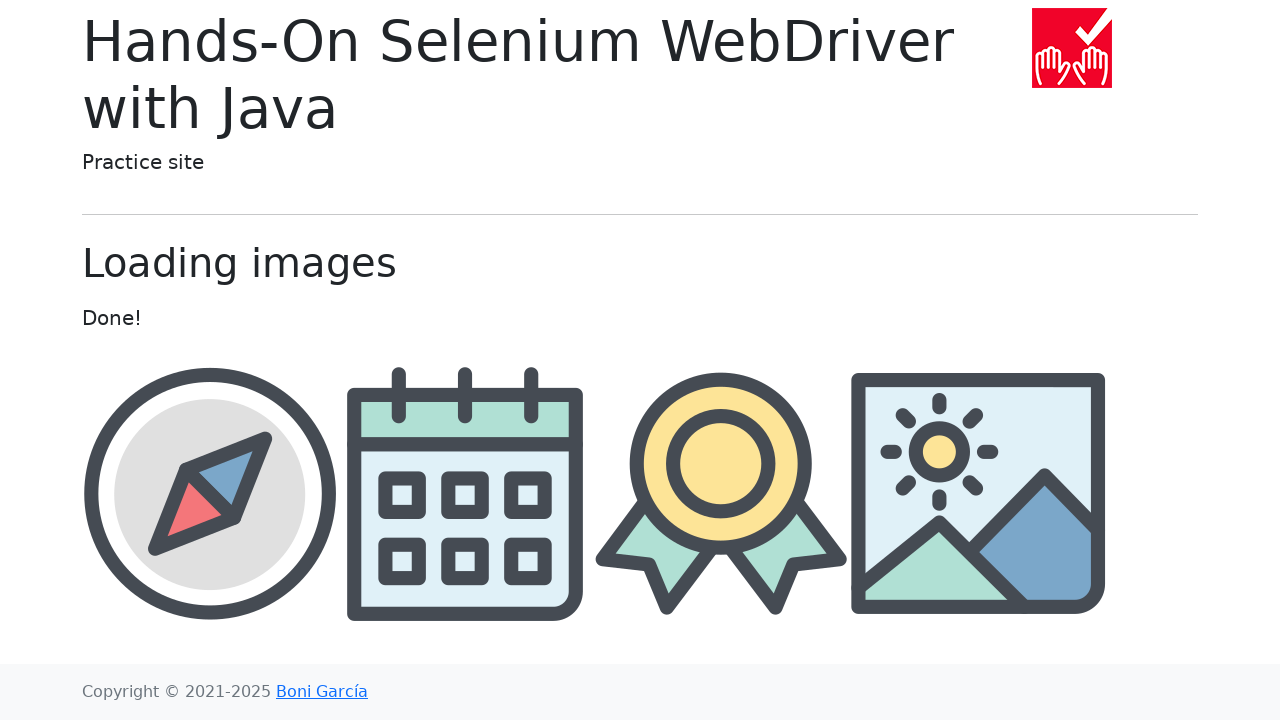

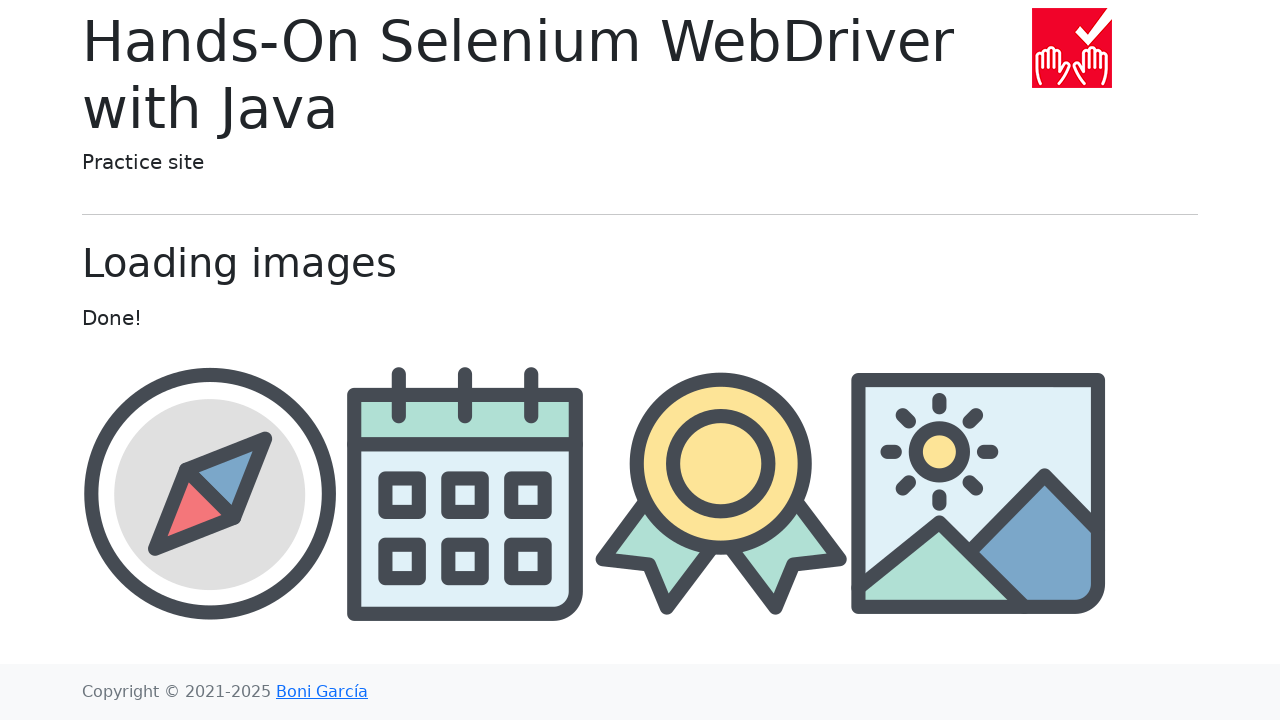